Tests file download functionality by clicking the download button

Starting URL: https://demoqa.com/upload-download

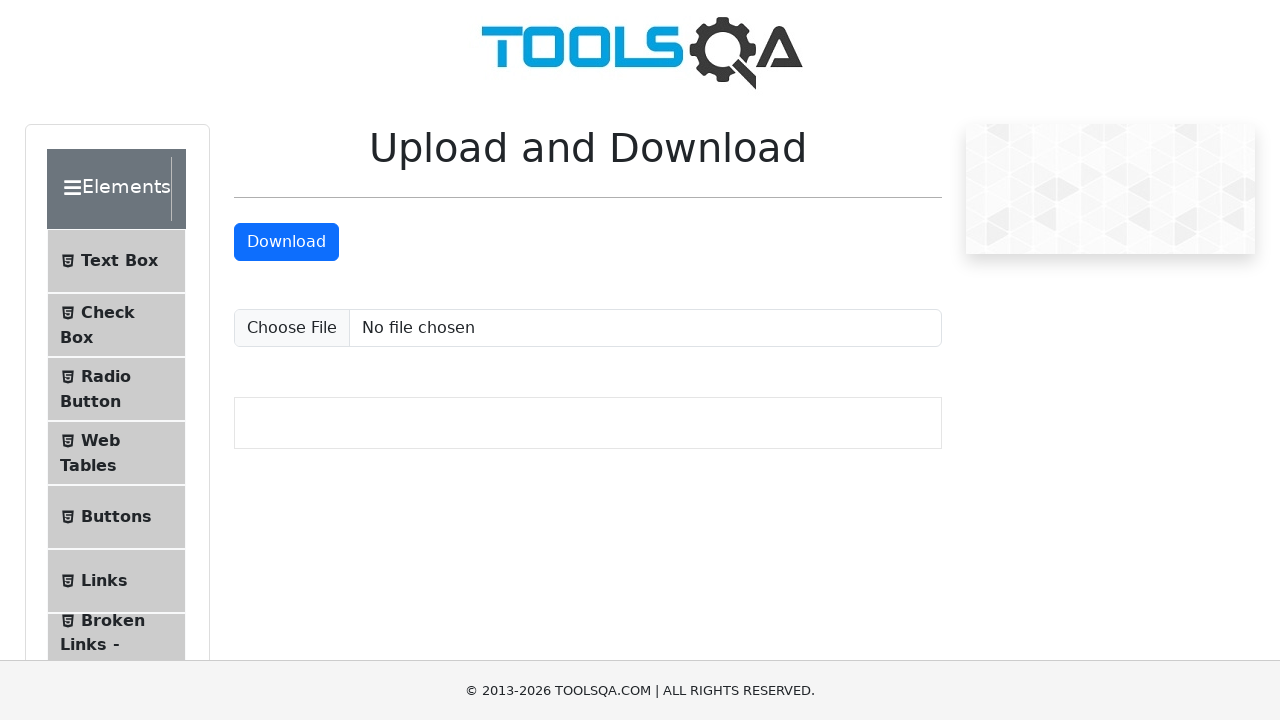

Scrolled down to reveal download button
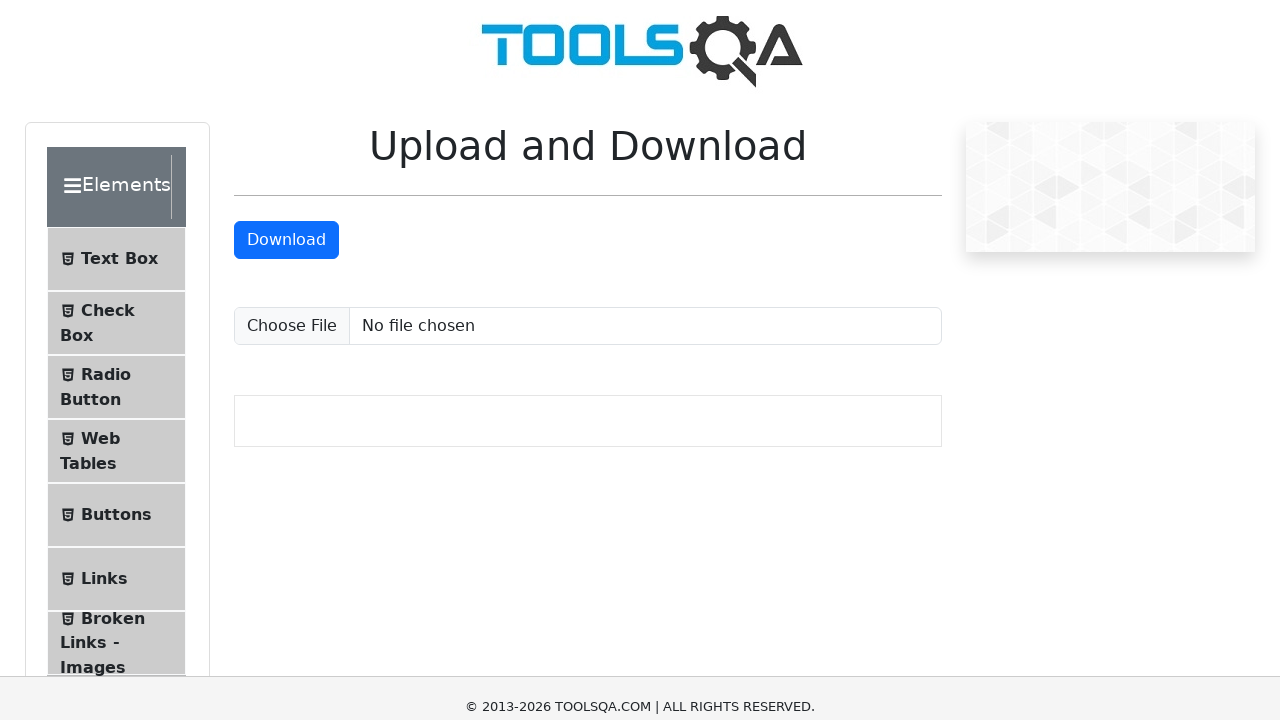

Clicked download button to initiate file download at (286, 19) on #downloadButton
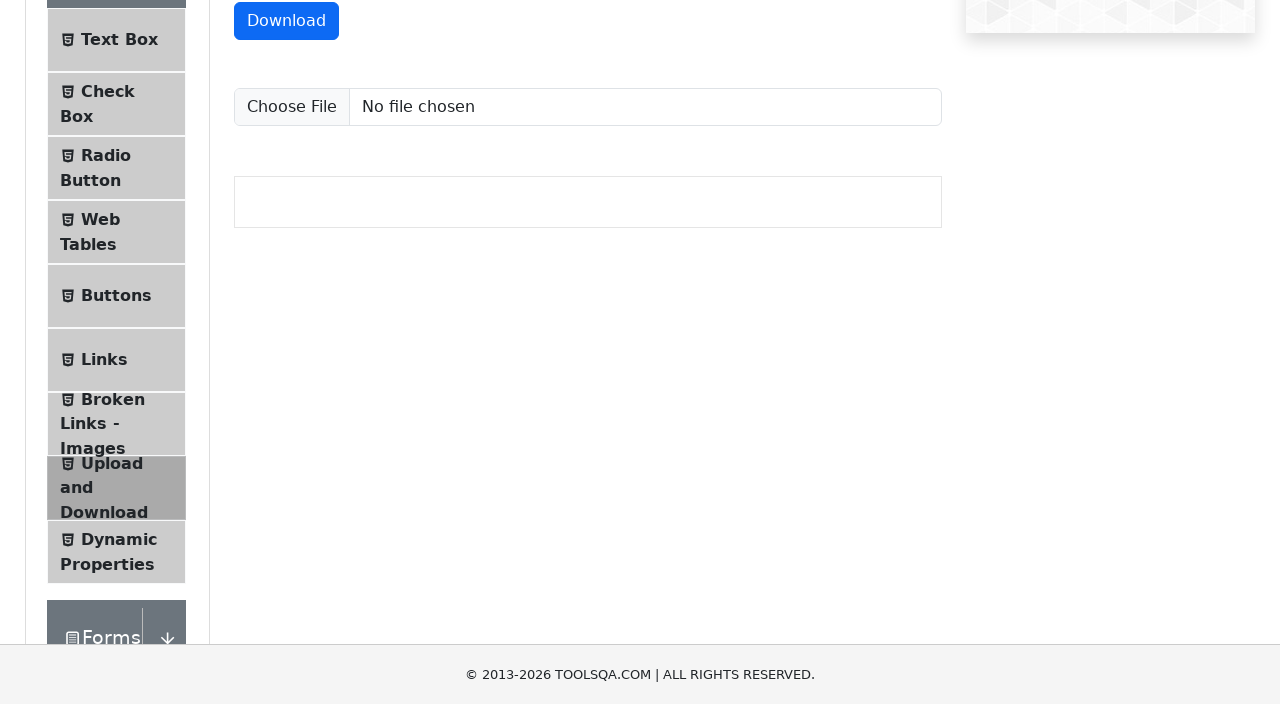

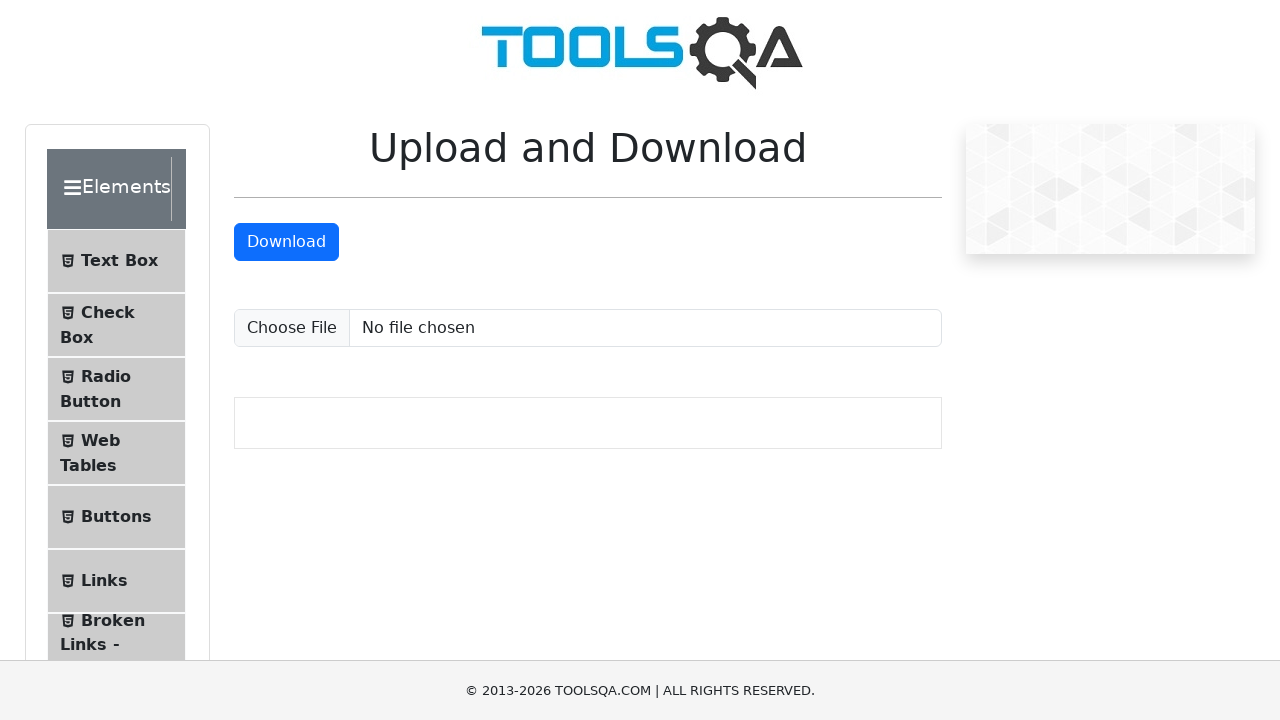